Searches for "Selenium" on GitHub by clicking the search button and entering the search term

Starting URL: https://github.com

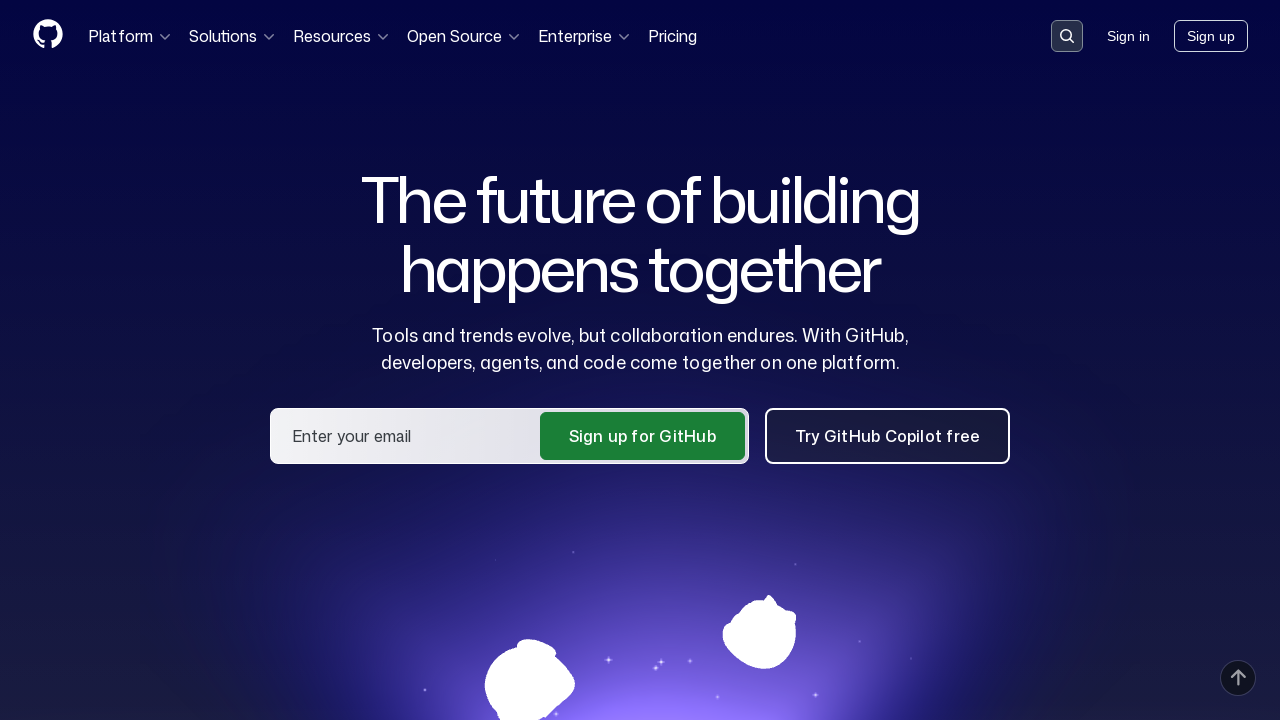

Clicked search button to activate search on GitHub at (1067, 36) on qbsearch-input
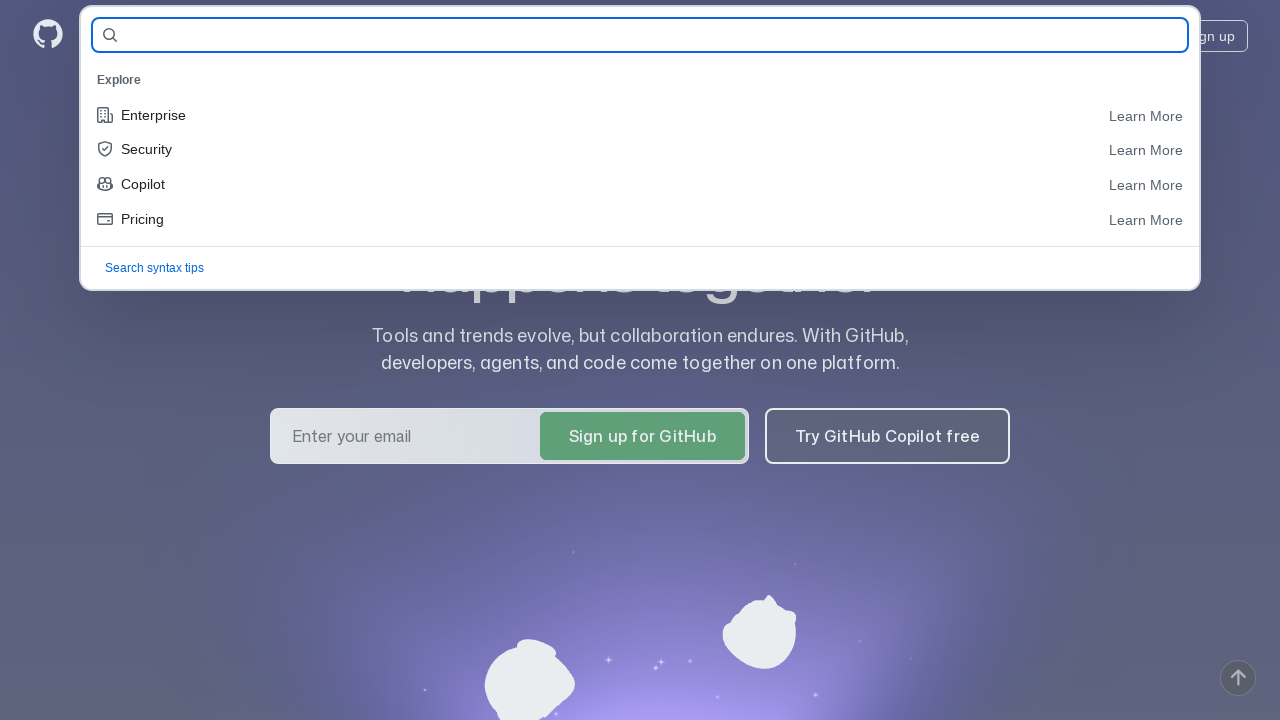

Entered 'Selenium' in the search field on #query-builder-test
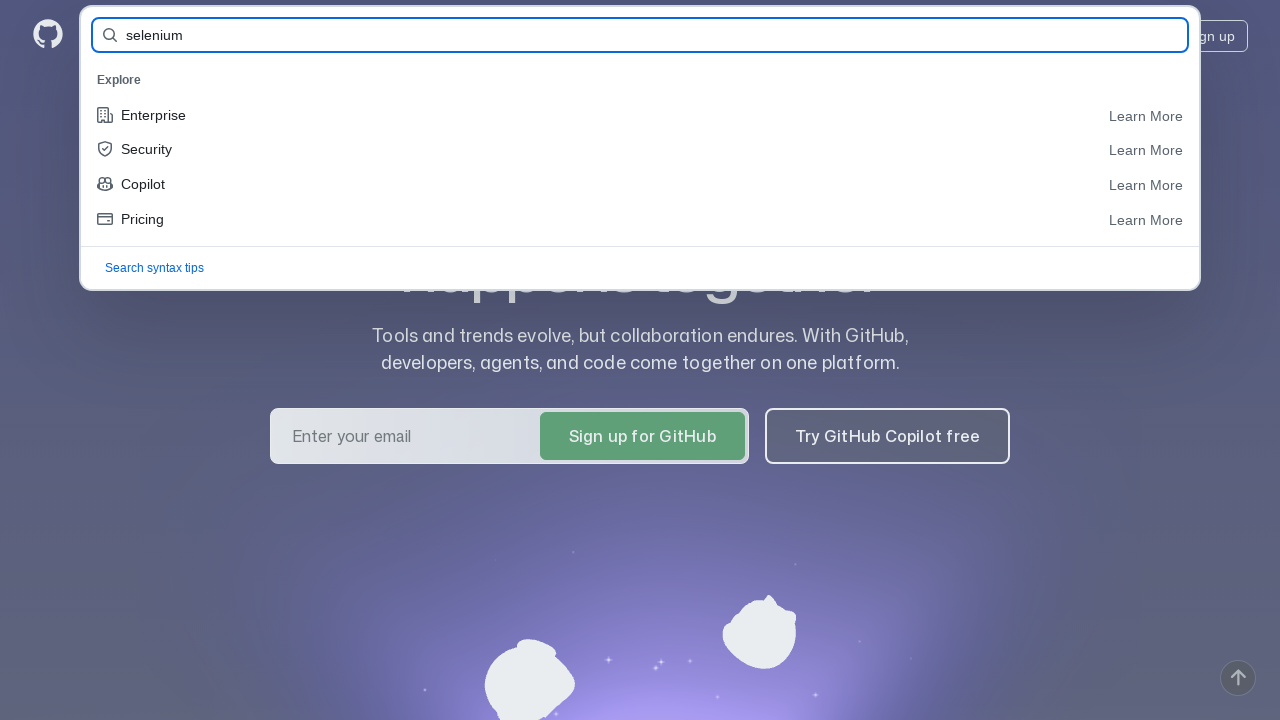

Pressed Enter to submit the search for 'Selenium' on #query-builder-test
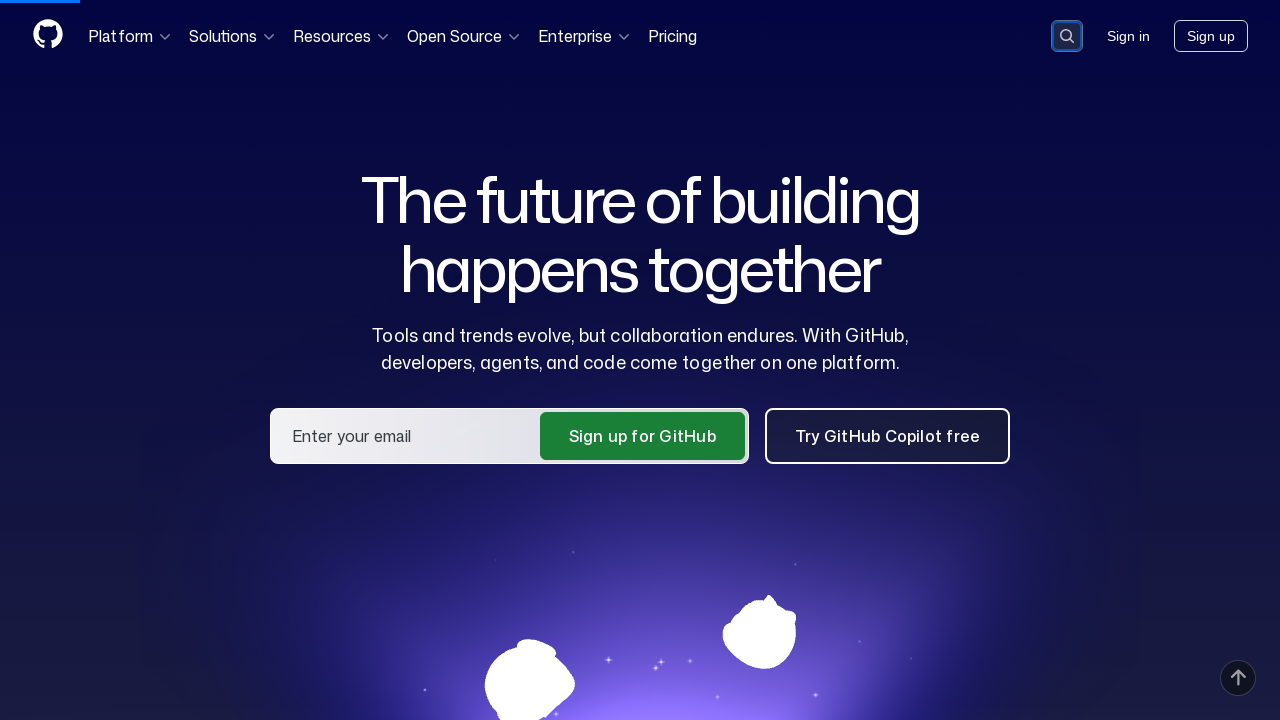

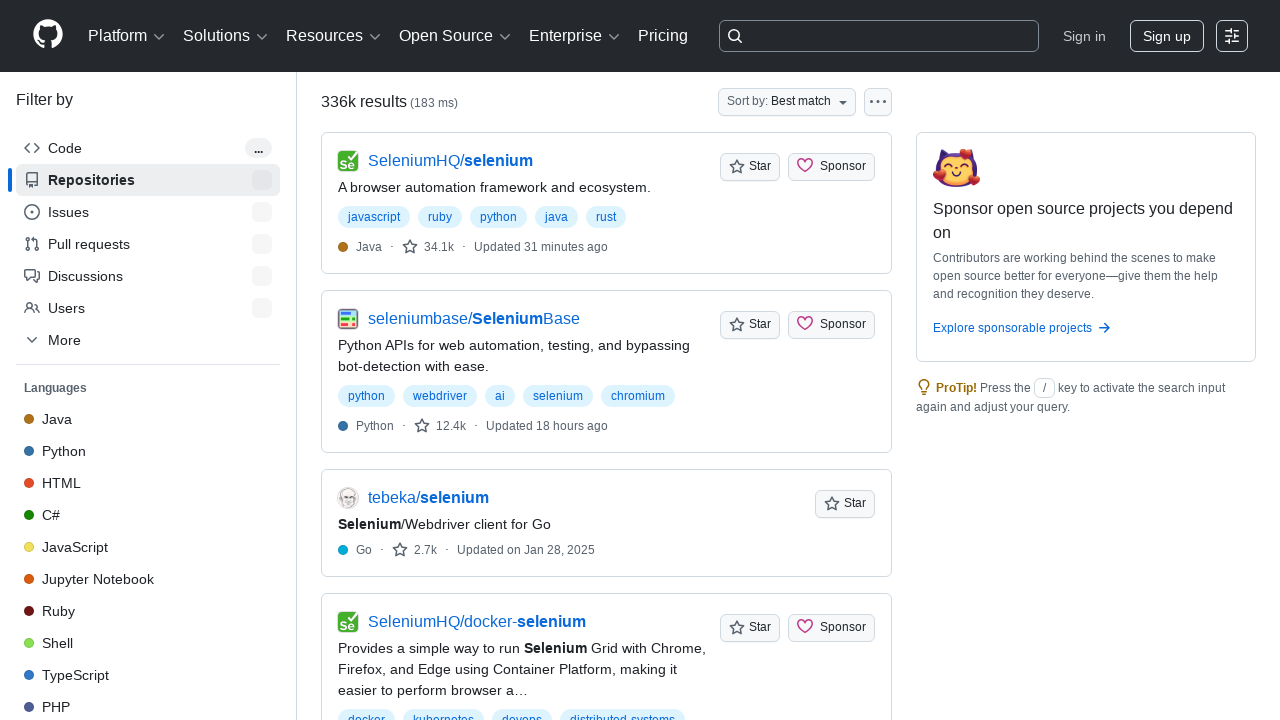